Tests geolocation functionality by clicking a button to retrieve coordinates and waiting for the coordinates element to become visible on a demo page.

Starting URL: https://bonigarcia.dev/selenium-webdriver-java/geolocation.html

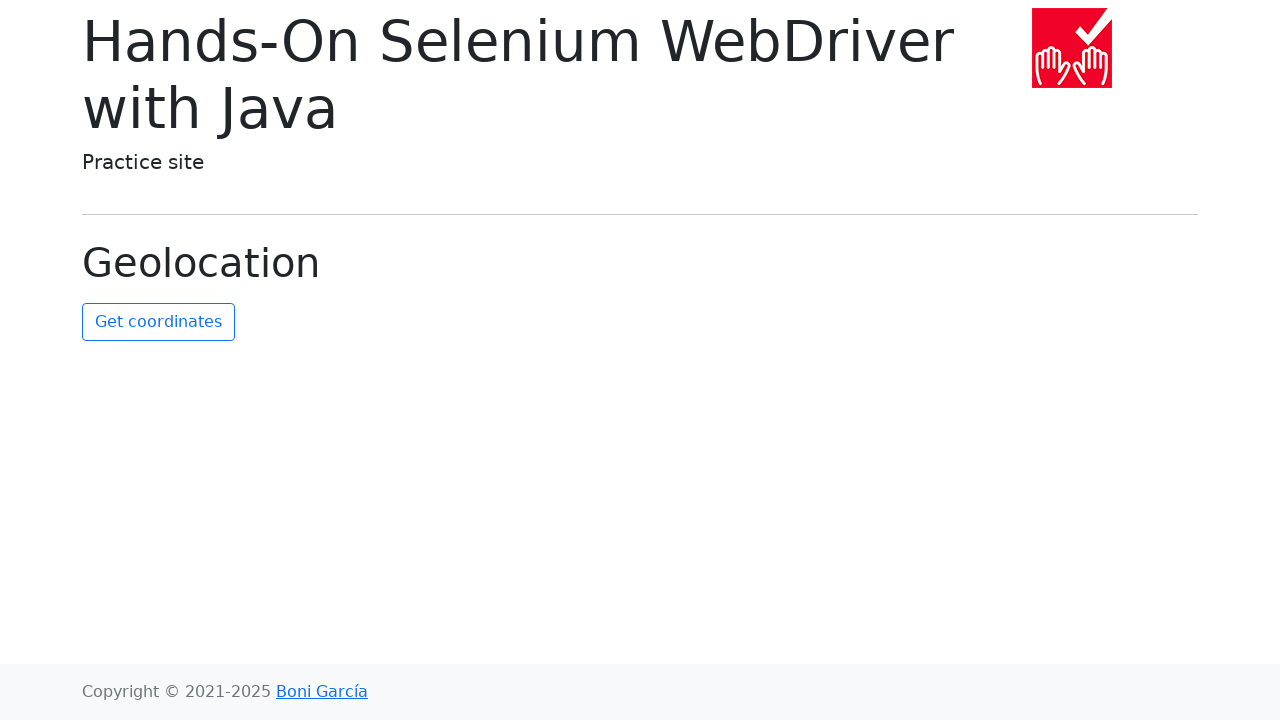

Granted geolocation permissions for https://bonigarcia.dev
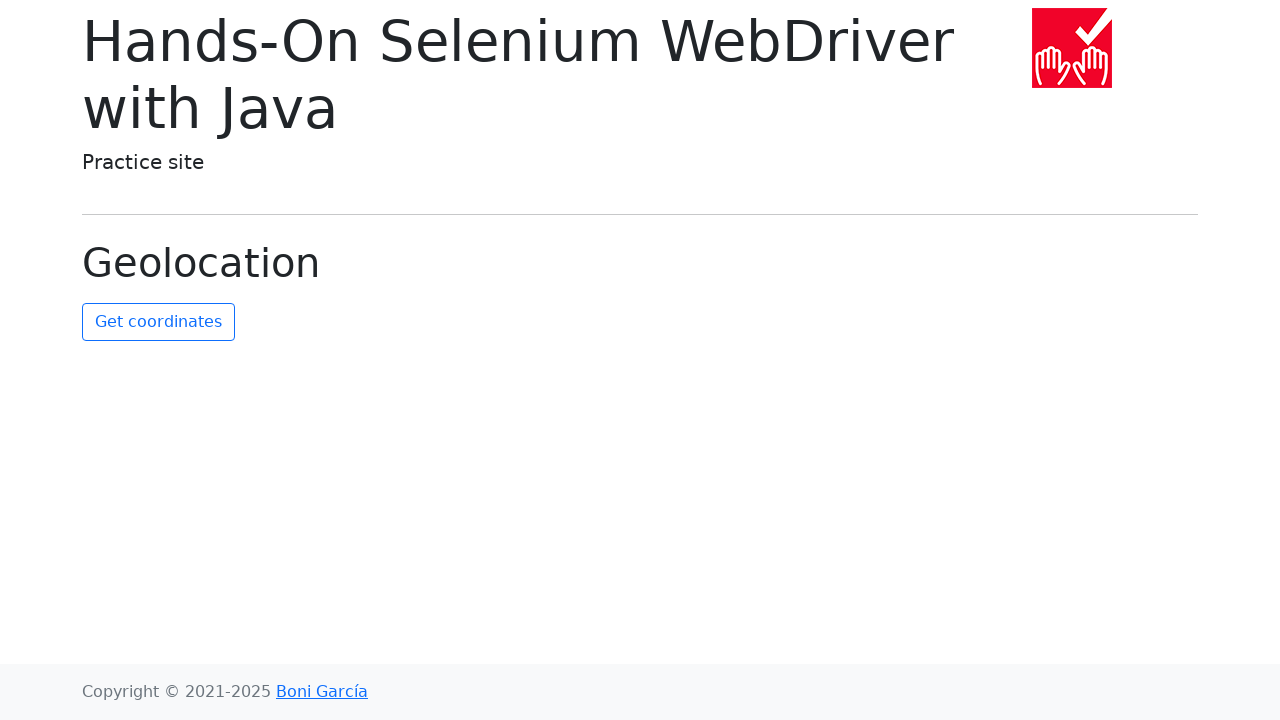

Set mock geolocation to San Francisco coordinates (37.7749, -122.4194)
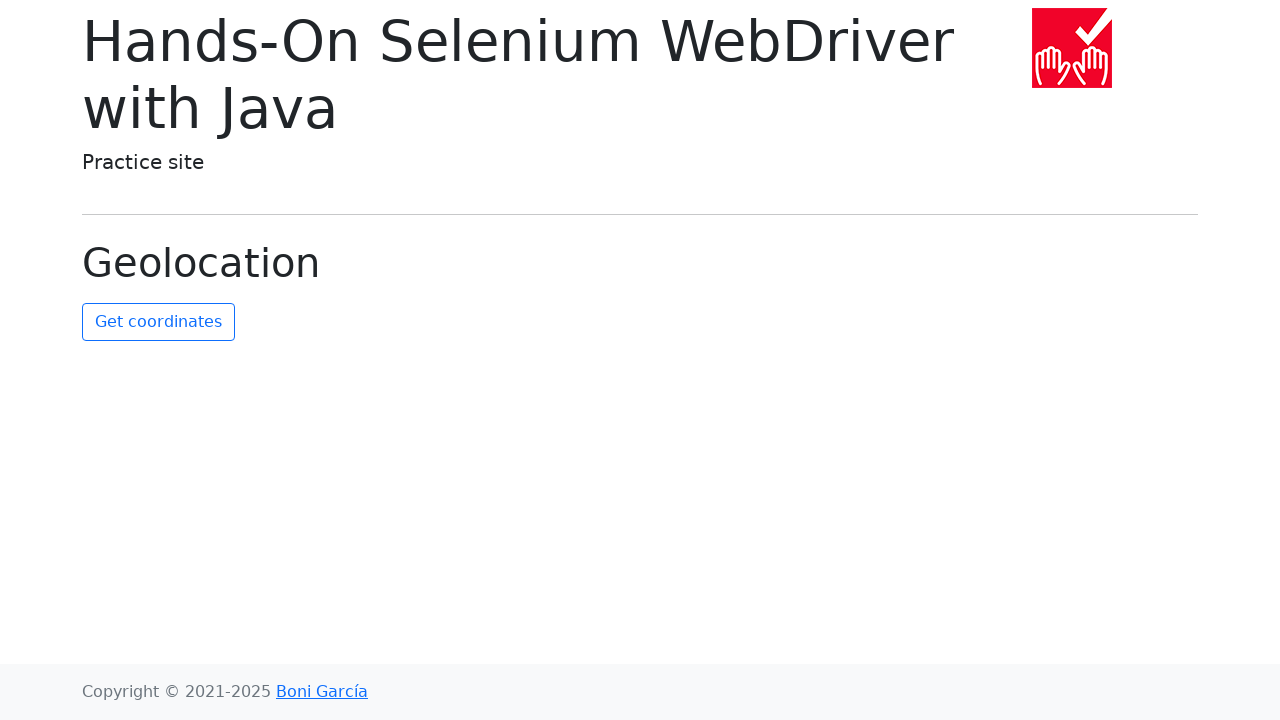

Clicked the 'Get coordinates' button at (158, 322) on #get-coordinates
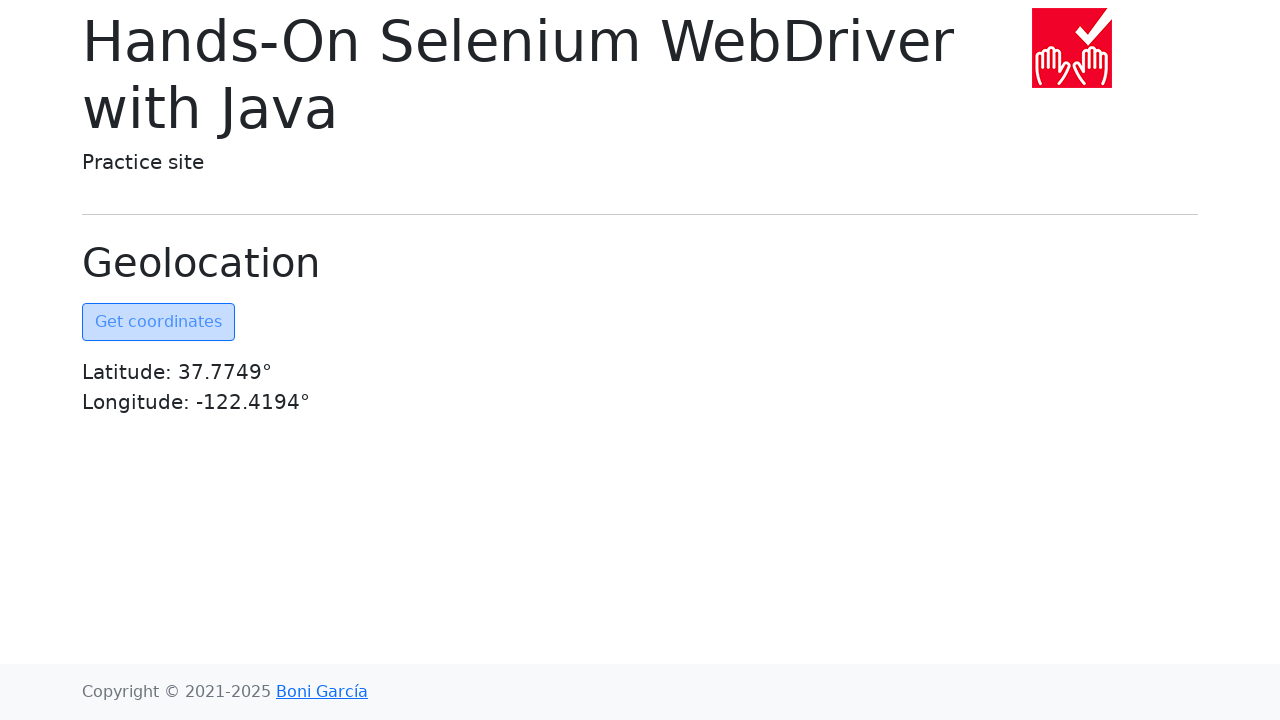

Coordinates element became visible
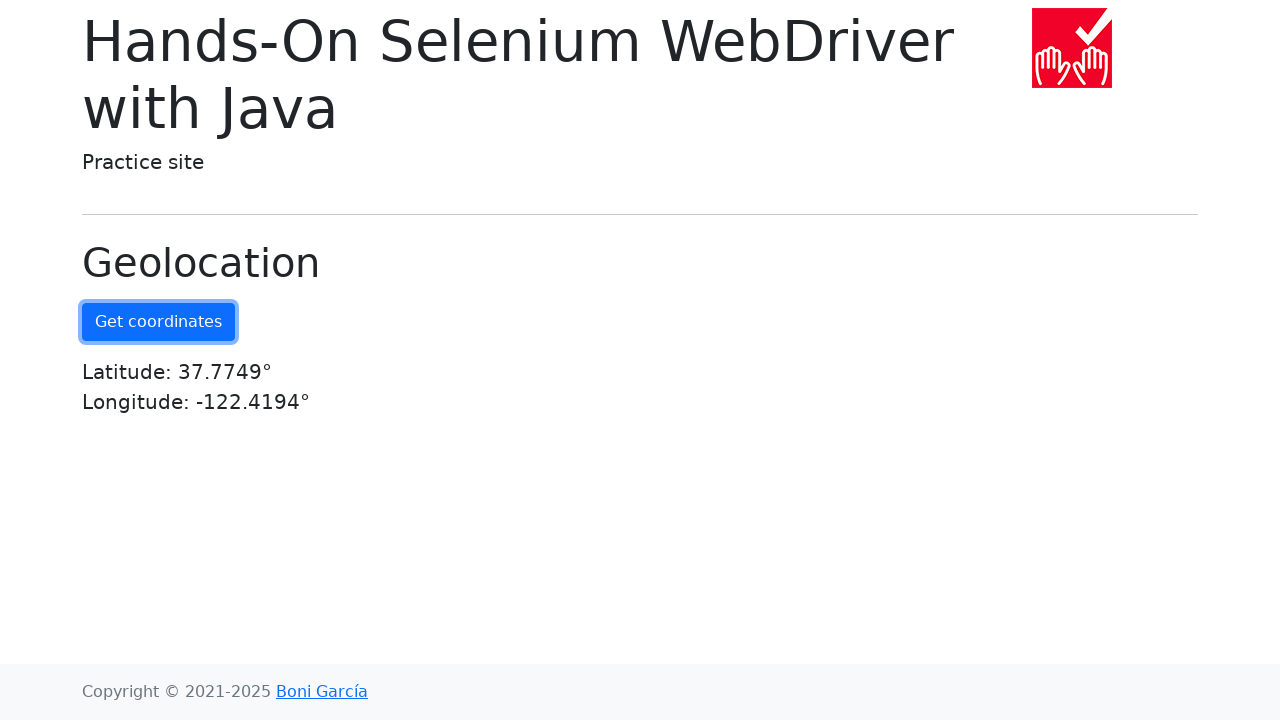

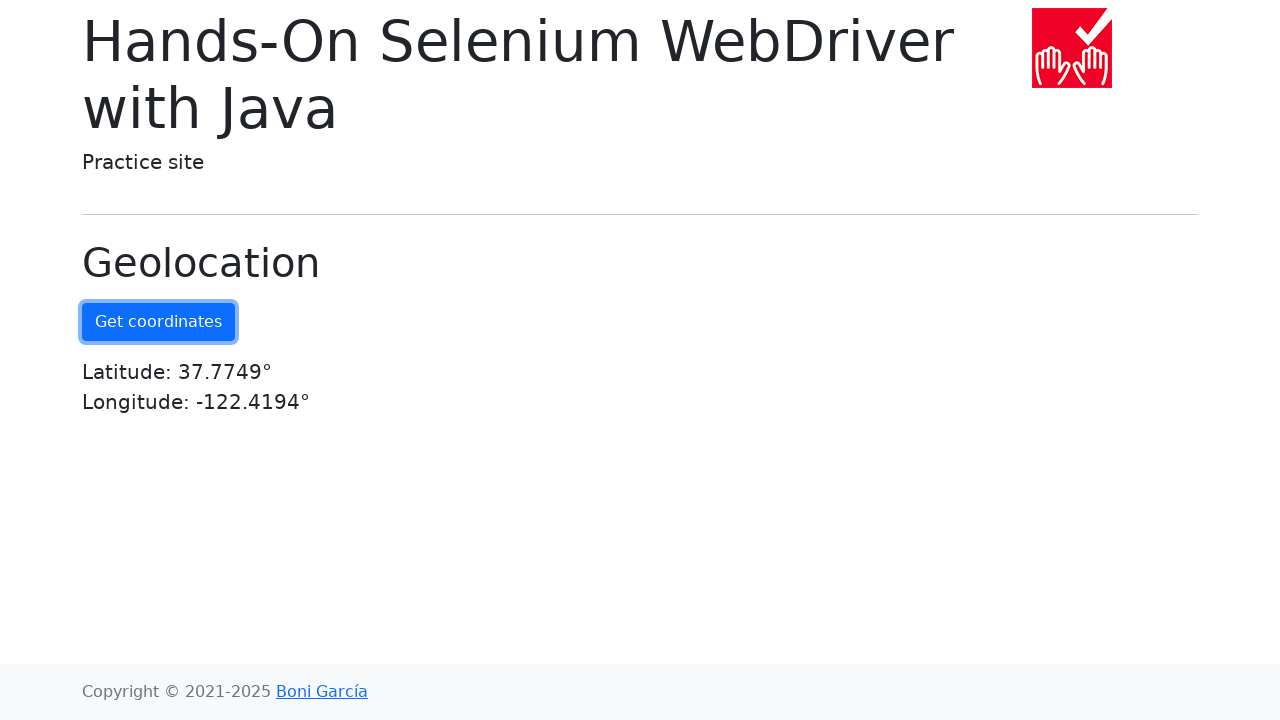